Creates a new paste on Pastebin with Bash code, setting syntax highlighting to Bash, expiration to 10 minutes, and a custom title

Starting URL: https://pastebin.com

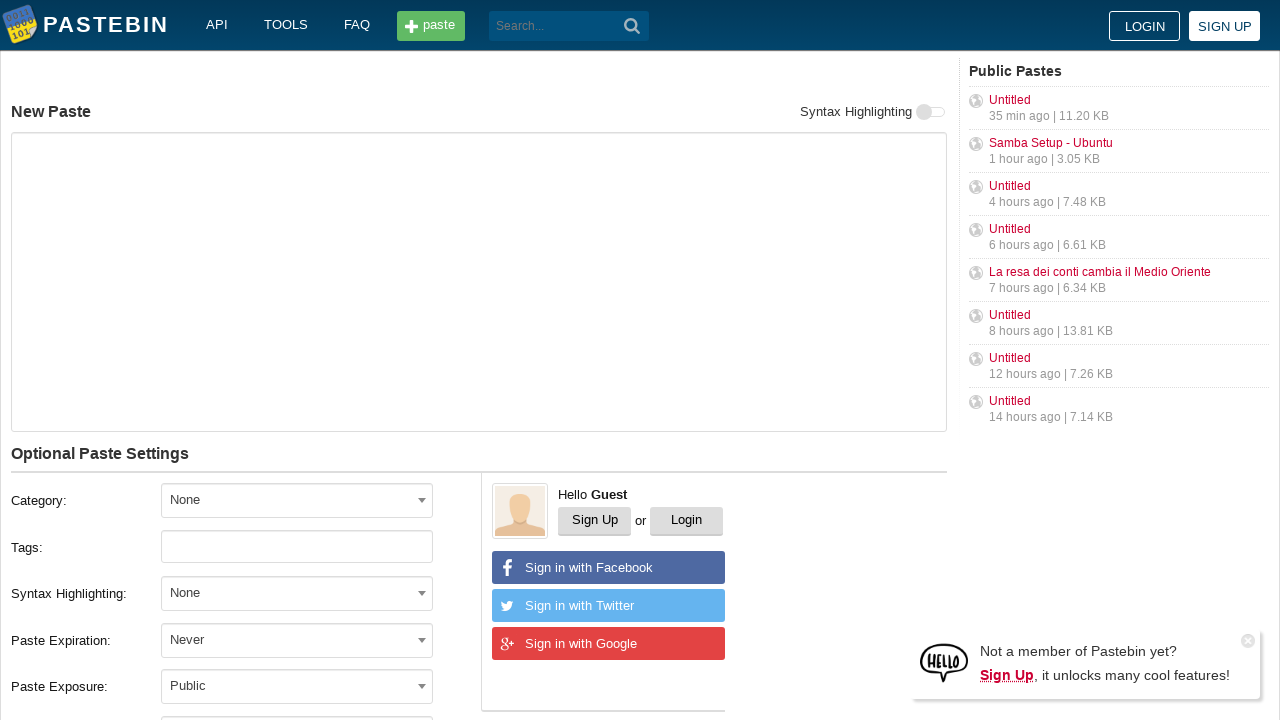

Filled paste content with Bash code on #postform-text
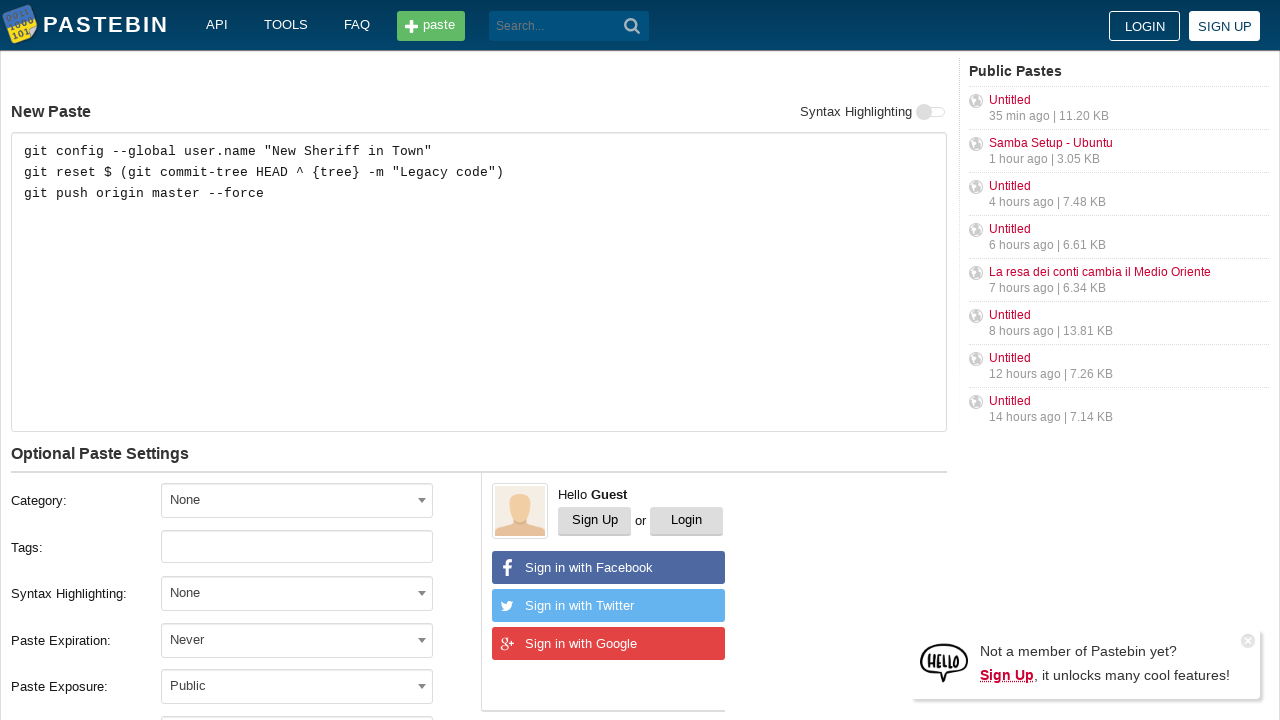

Clicked syntax highlighting dropdown at (297, 593) on #select2-postform-format-container
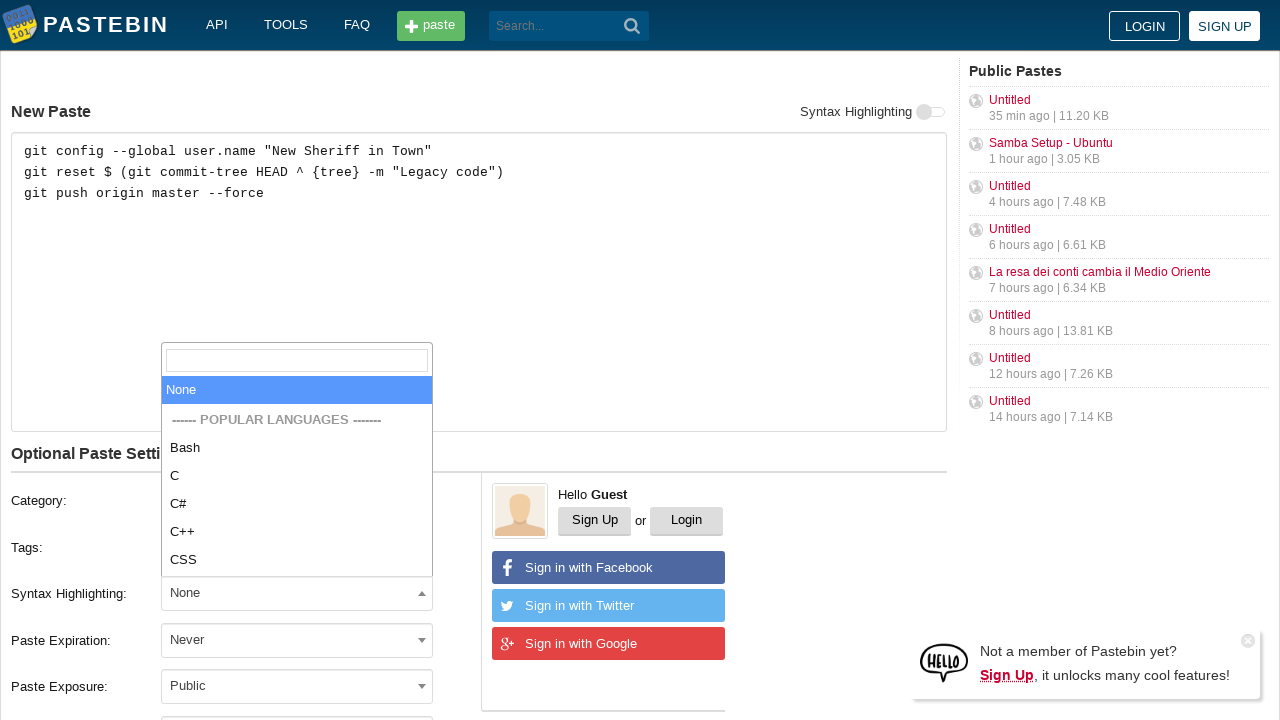

Typed 'Bash' in syntax highlighting search on .select2-search__field
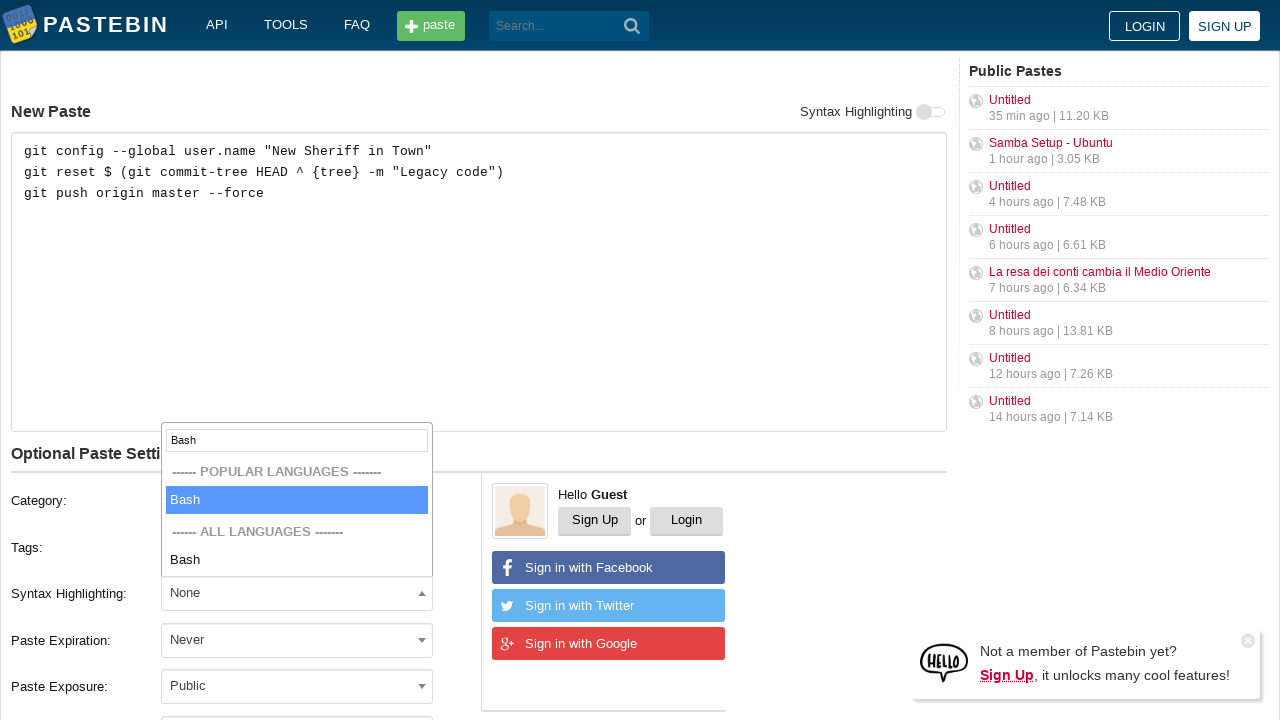

Selected Bash from syntax highlighting options at (297, 500) on xpath=//li[contains(text(), 'Bash')]
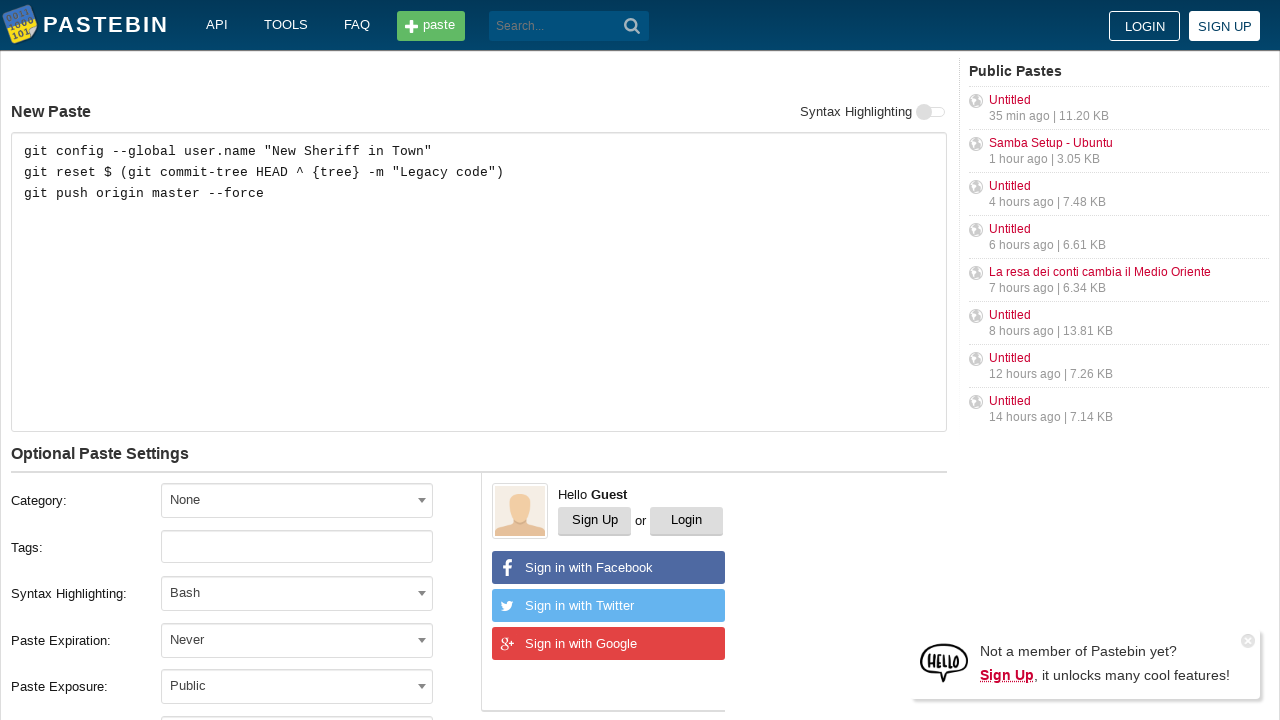

Clicked expiration dropdown at (297, 640) on #select2-postform-expiration-container
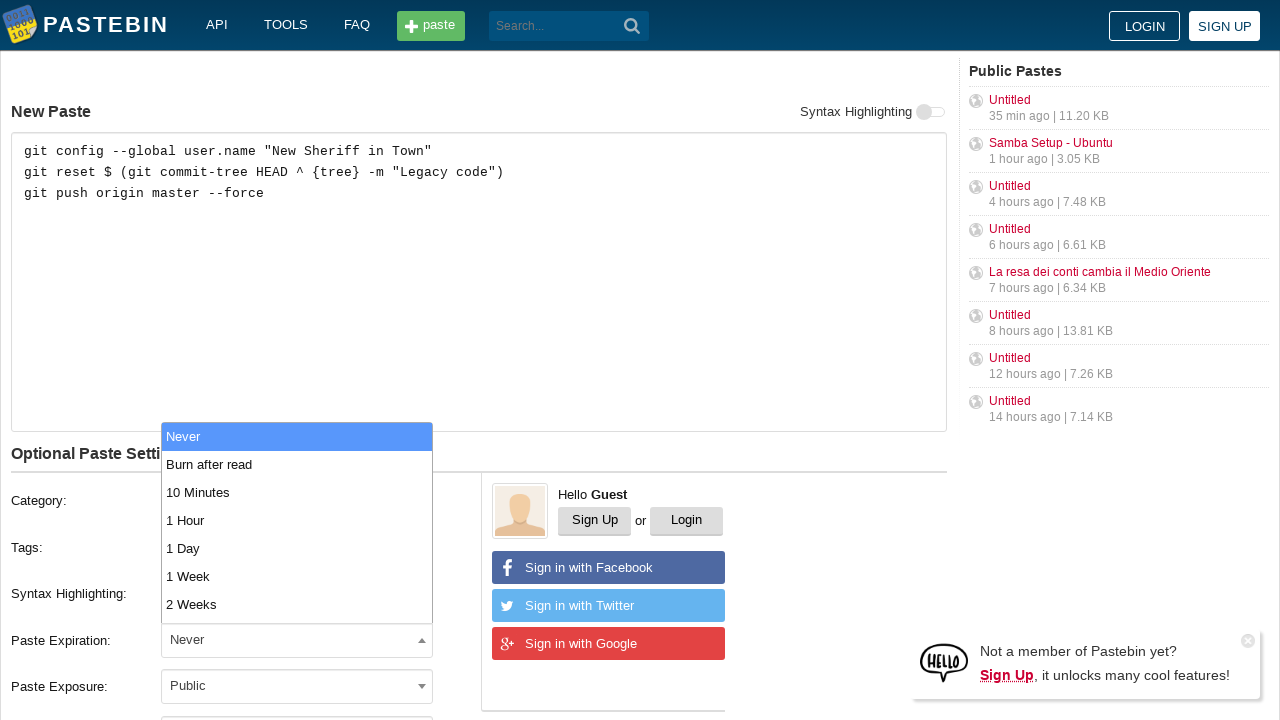

Selected 10 Minutes expiration from dropdown at (297, 492) on xpath=//ul[@id='select2-postform-expiration-results']/li[3]
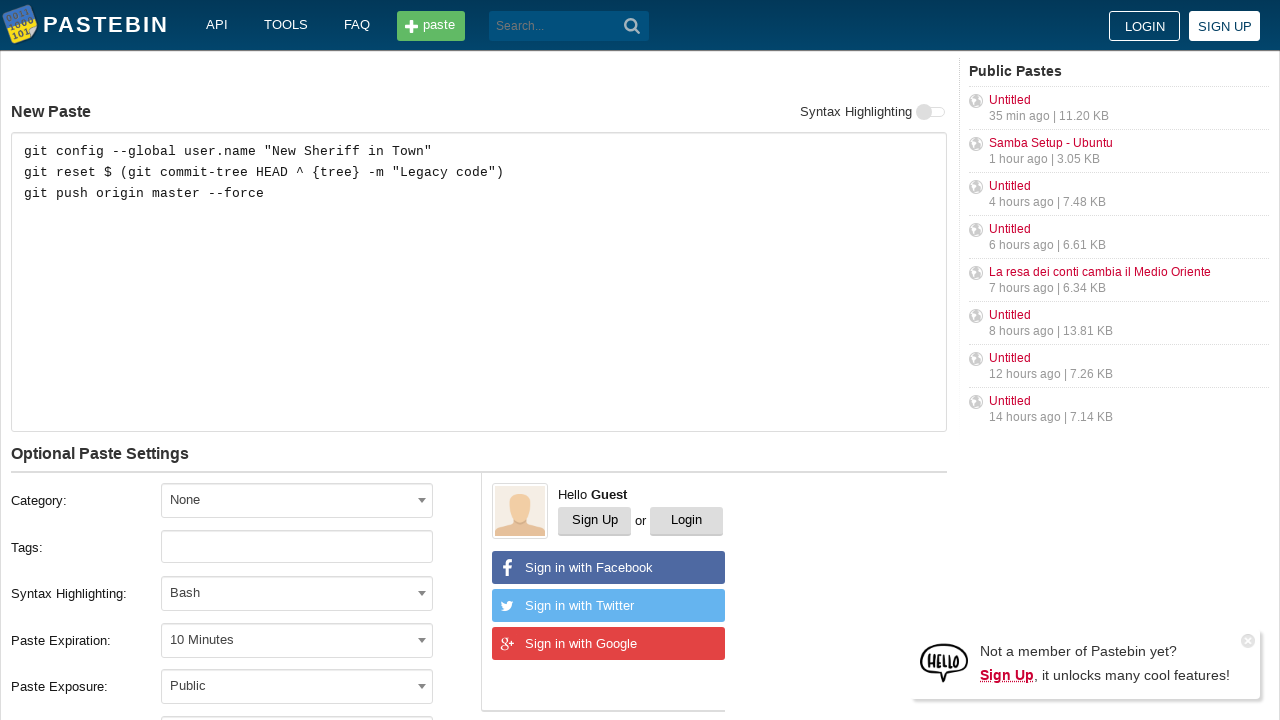

Filled paste title with custom name on #postform-name
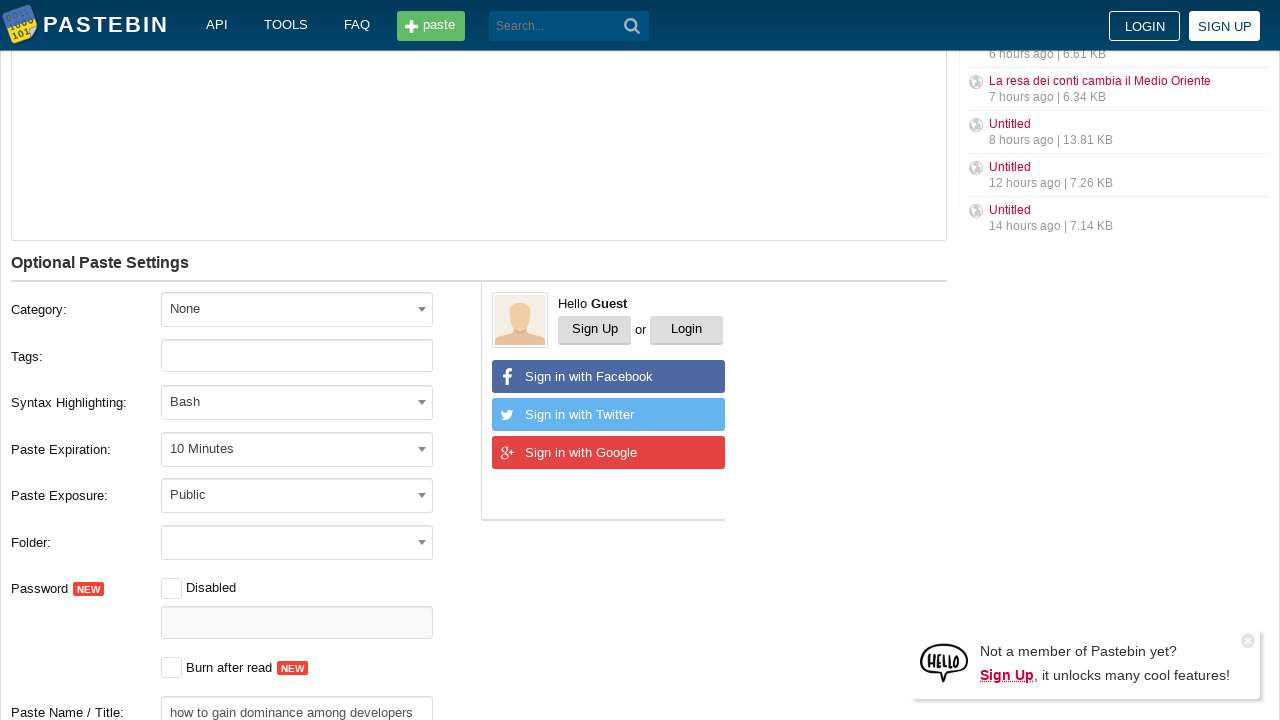

Clicked submit button to create paste at (632, 26) on button[type='submit']
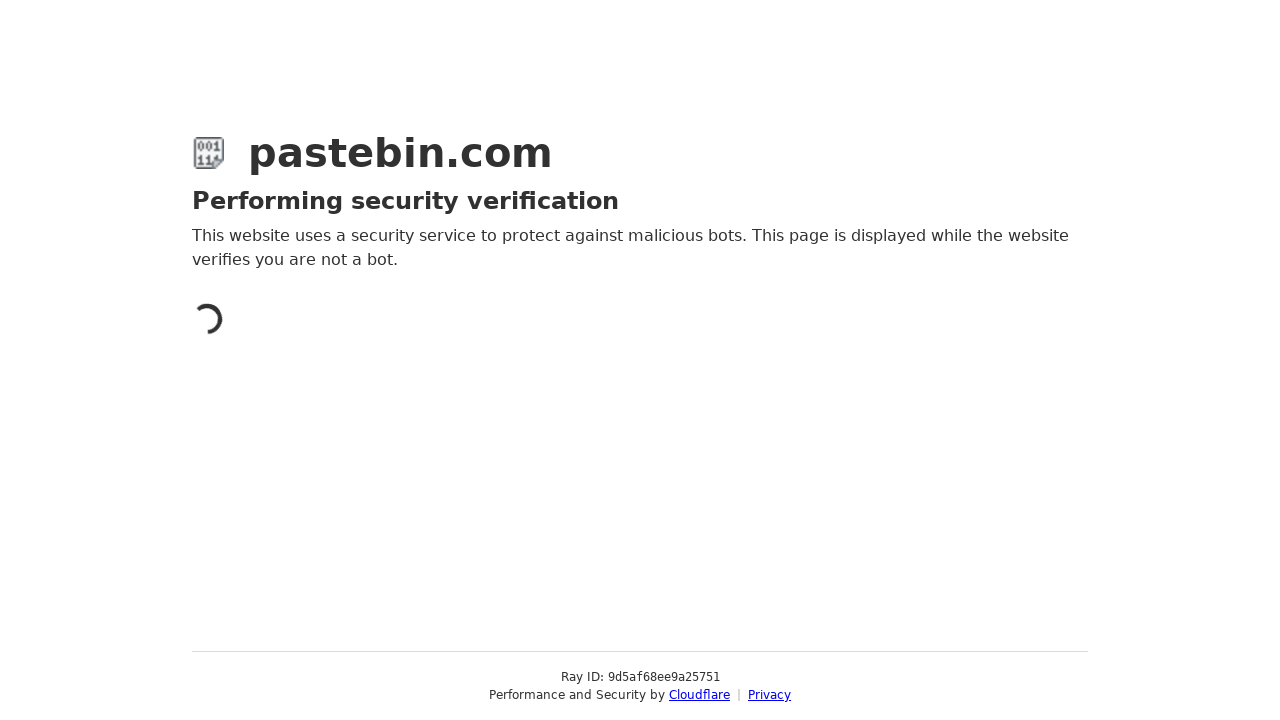

Paste successfully created and loaded
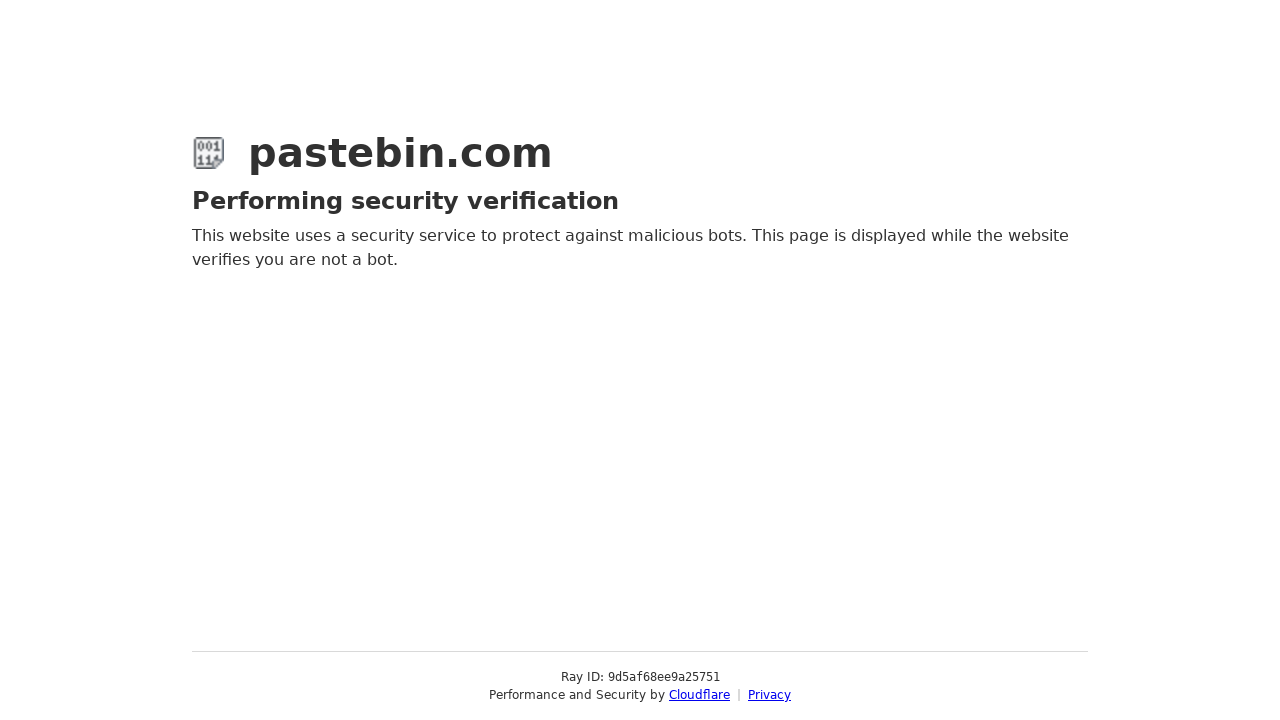

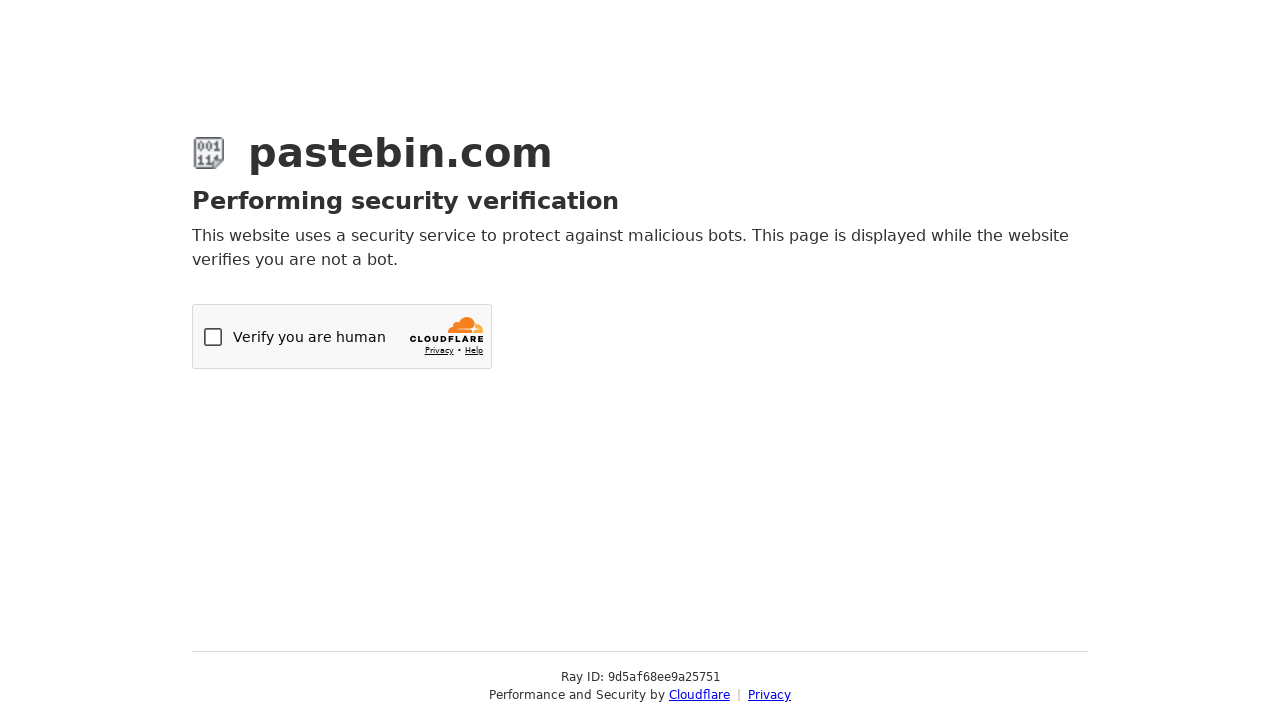